Tests JavaScript alert handling by clicking a button that triggers an alert, accepting it, and verifying the result text

Starting URL: https://the-internet.herokuapp.com/javascript_alerts

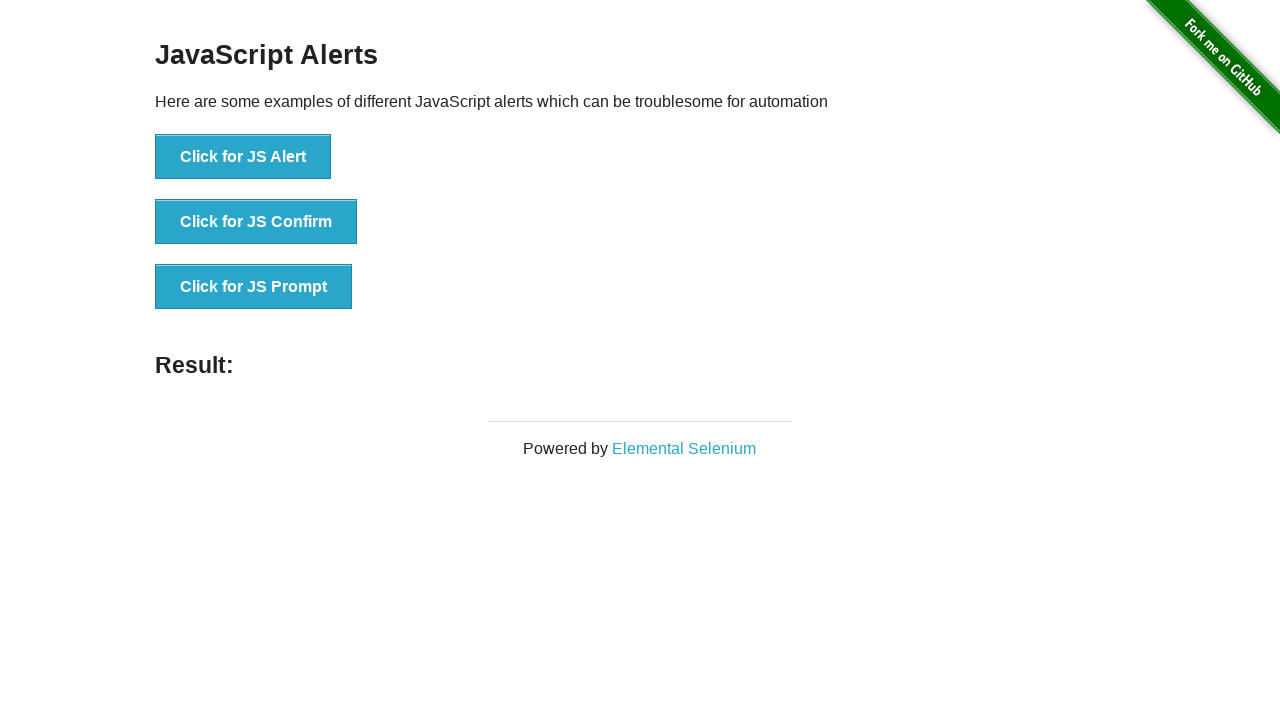

Clicked button to trigger JavaScript alert at (243, 157) on button[onclick='jsAlert()']
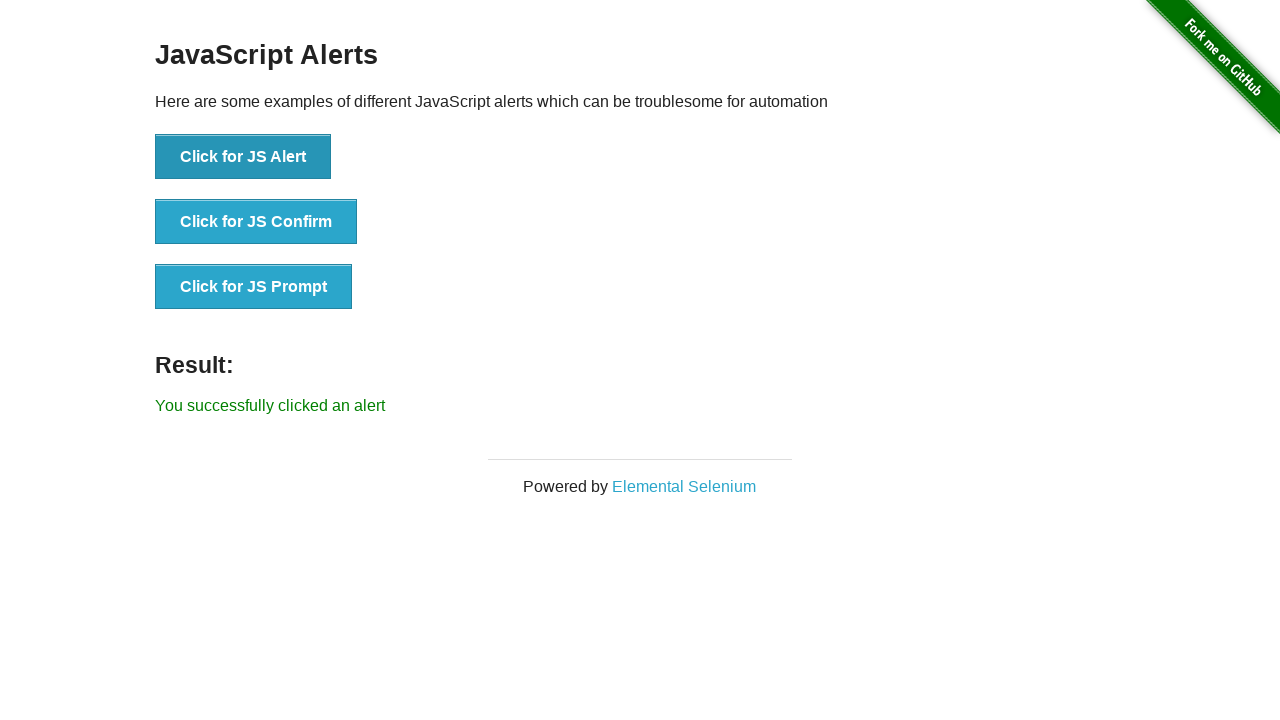

Set up dialog handler to accept alerts
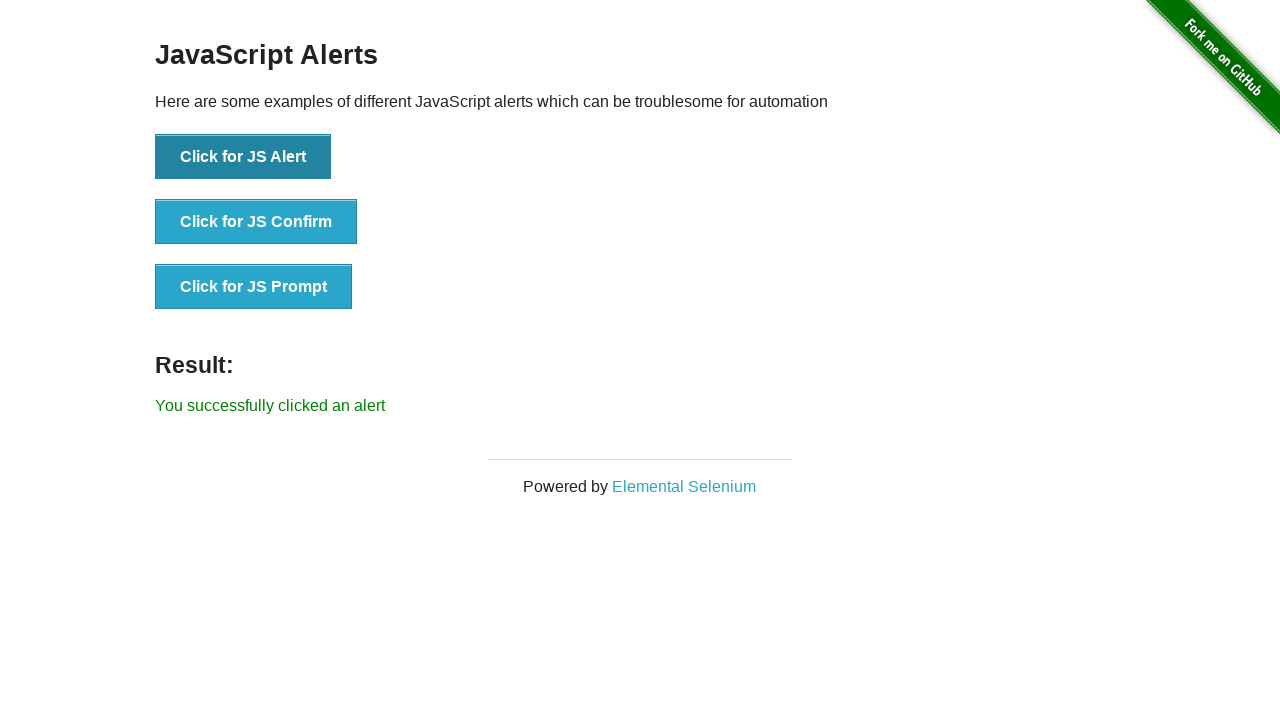

Clicked button again to trigger alert with handler active at (243, 157) on button[onclick='jsAlert()']
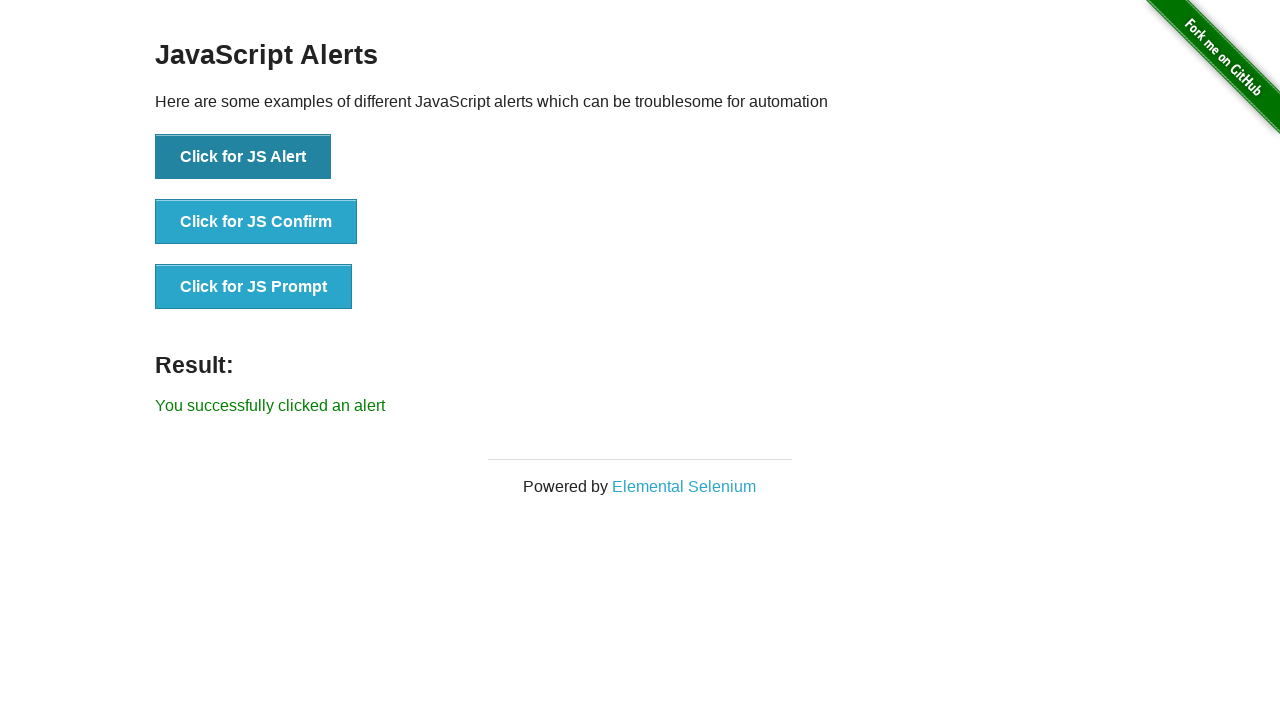

Result text element loaded
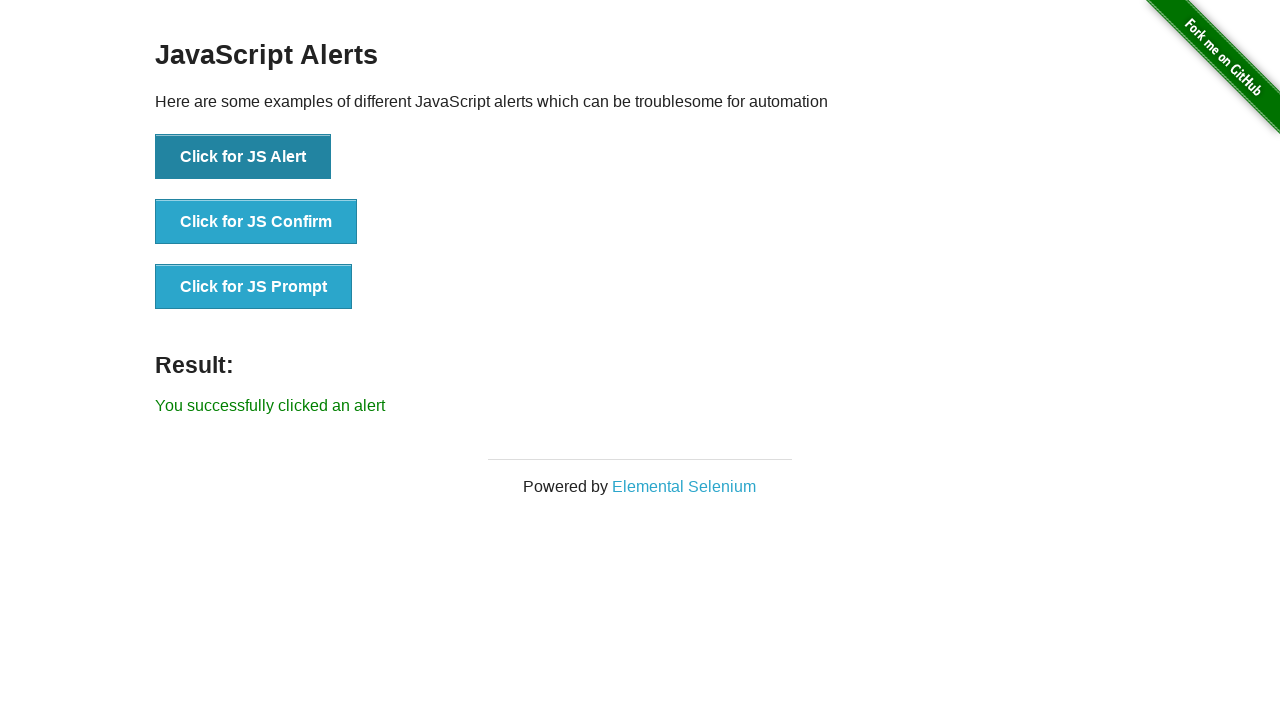

Retrieved result text content
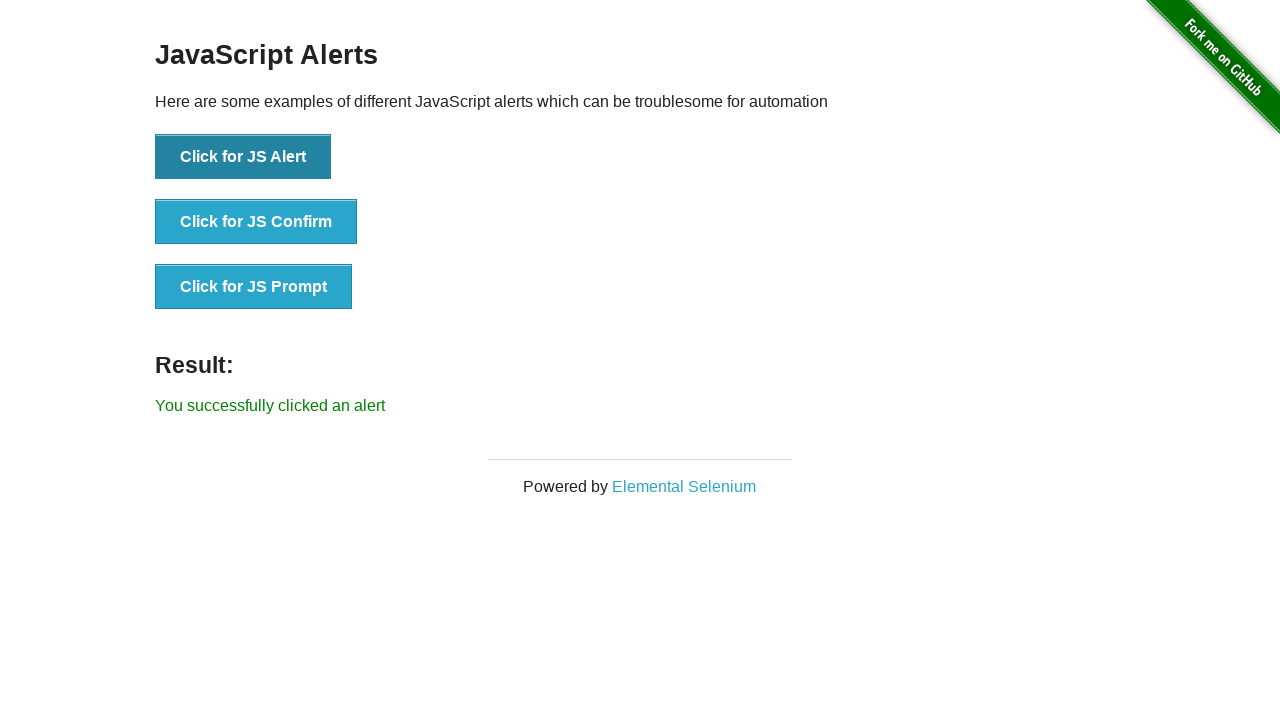

Verified result text matches expected value 'You successfully clicked an alert'
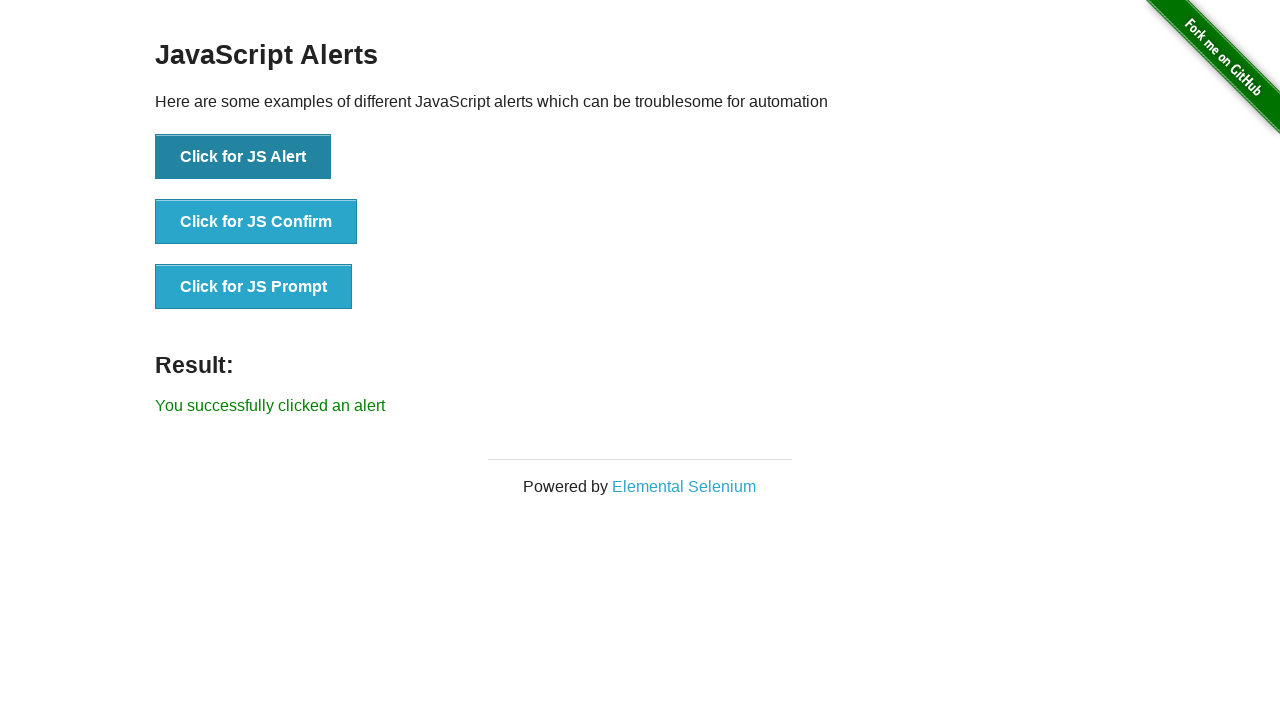

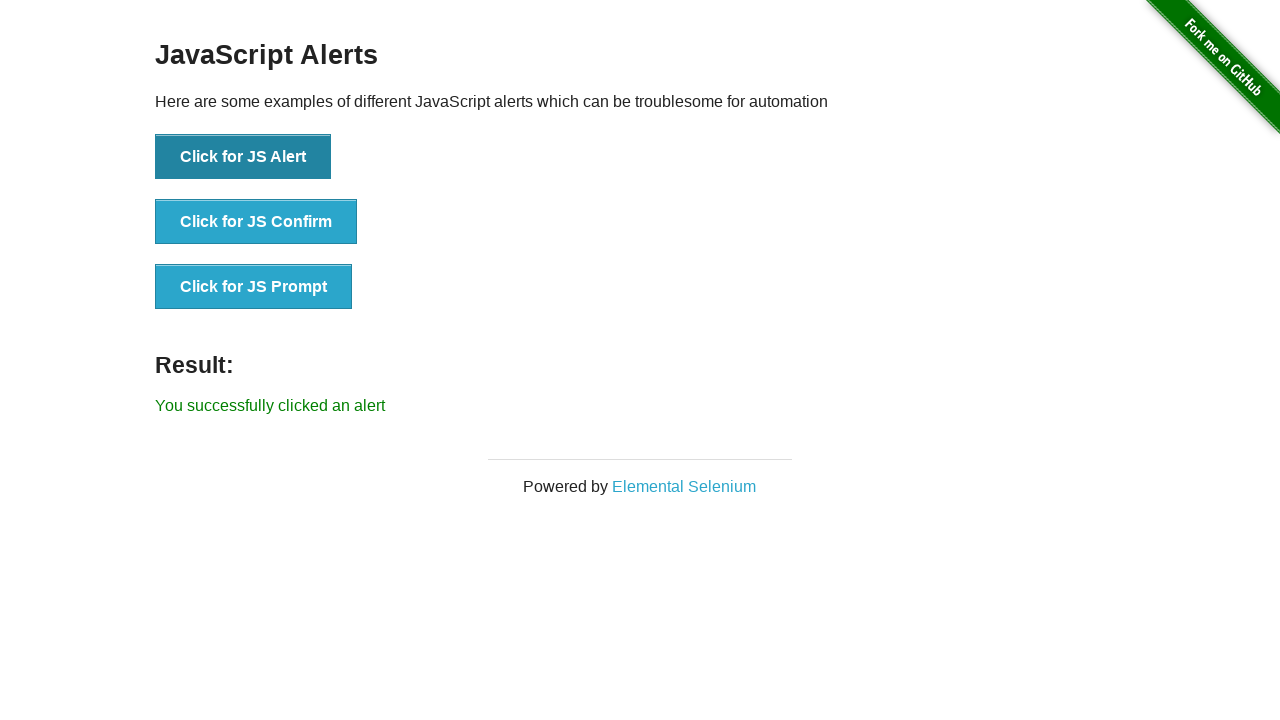